Tests the Catalog listing page by verifying exactly 3 cats are listed

Starting URL: https://cs1632.appspot.com/

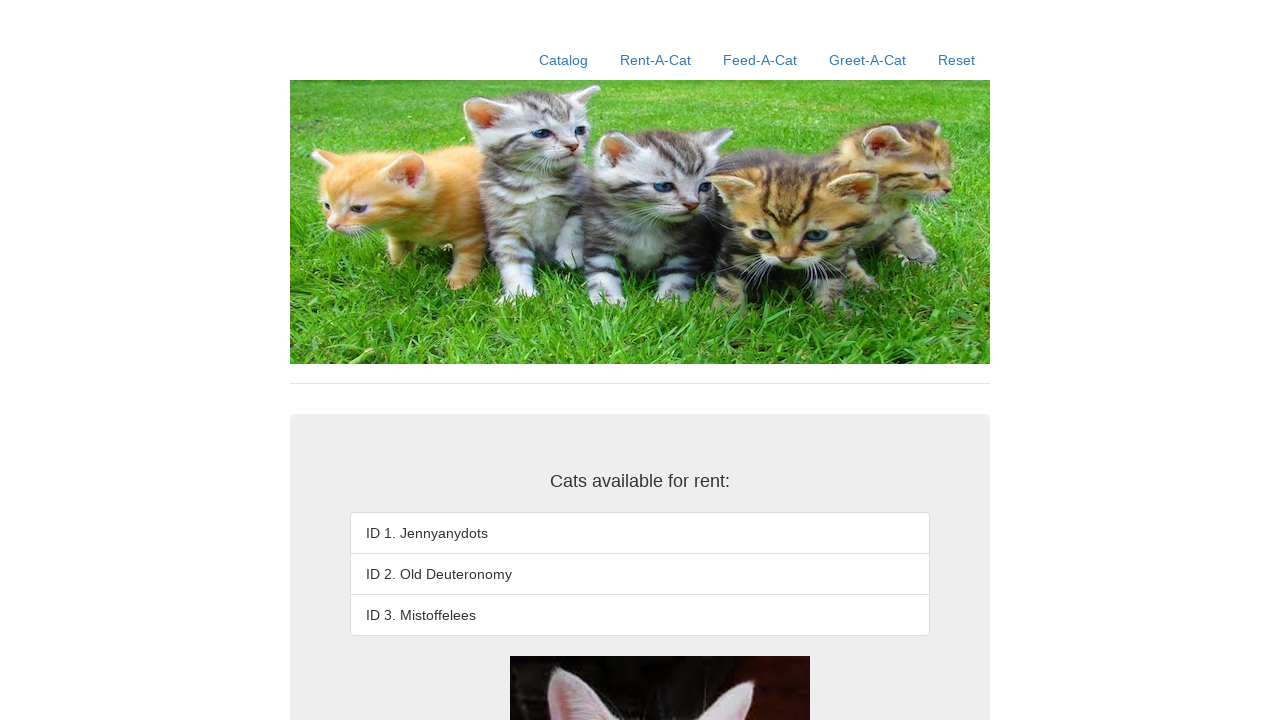

Set cookies to reset state (1=false, 2=false, 3=false)
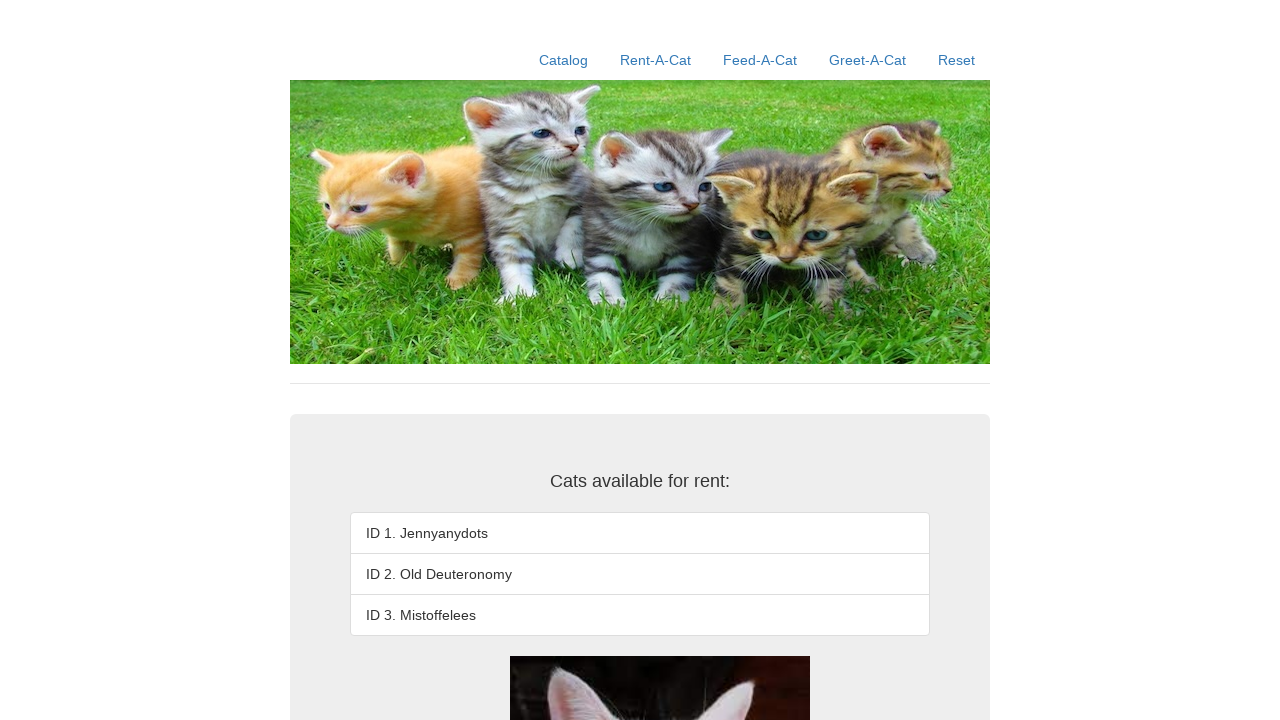

Clicked Catalog link at (564, 60) on text=Catalog
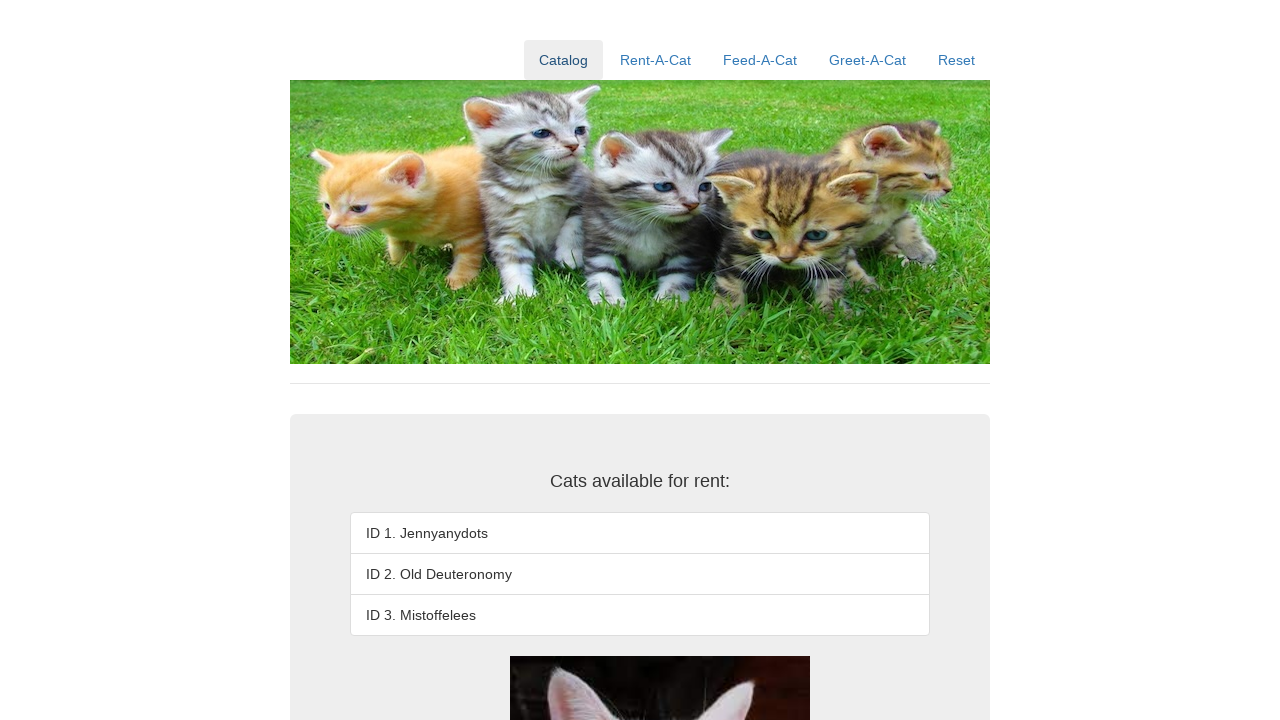

Verified third list item exists in catalog
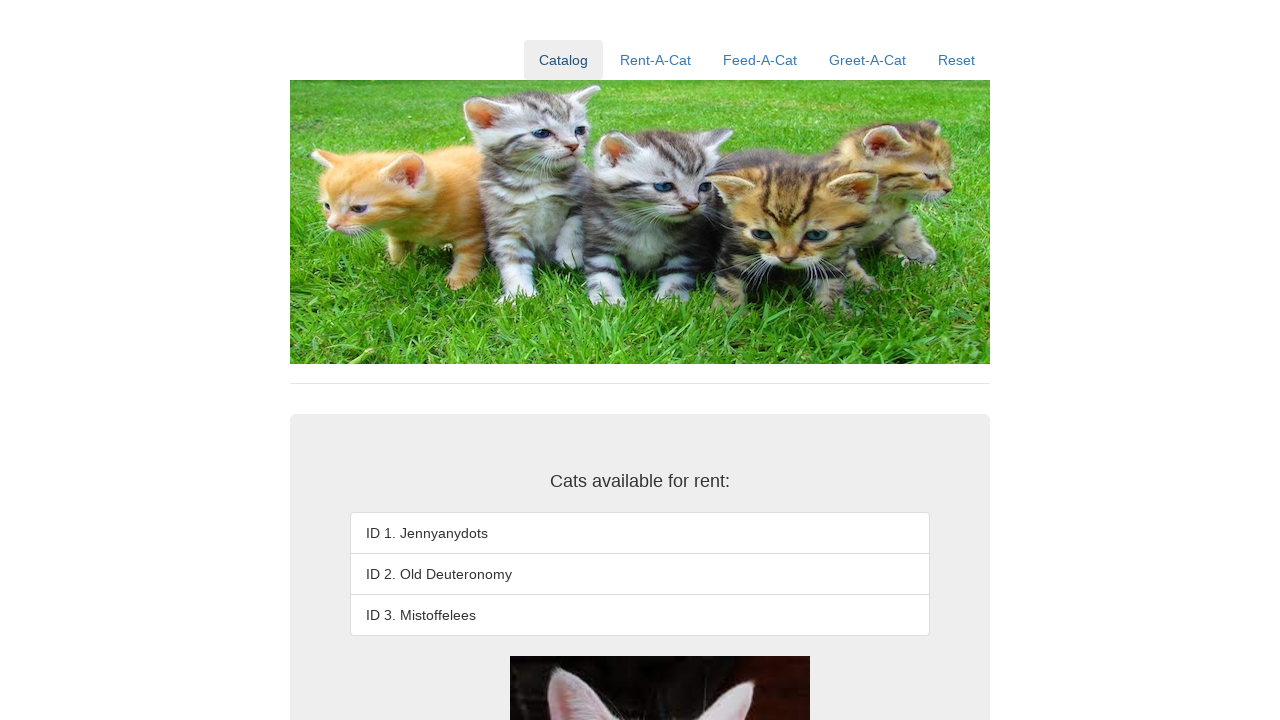

Verified fourth list item does not exist - confirmed exactly 3 cats listed
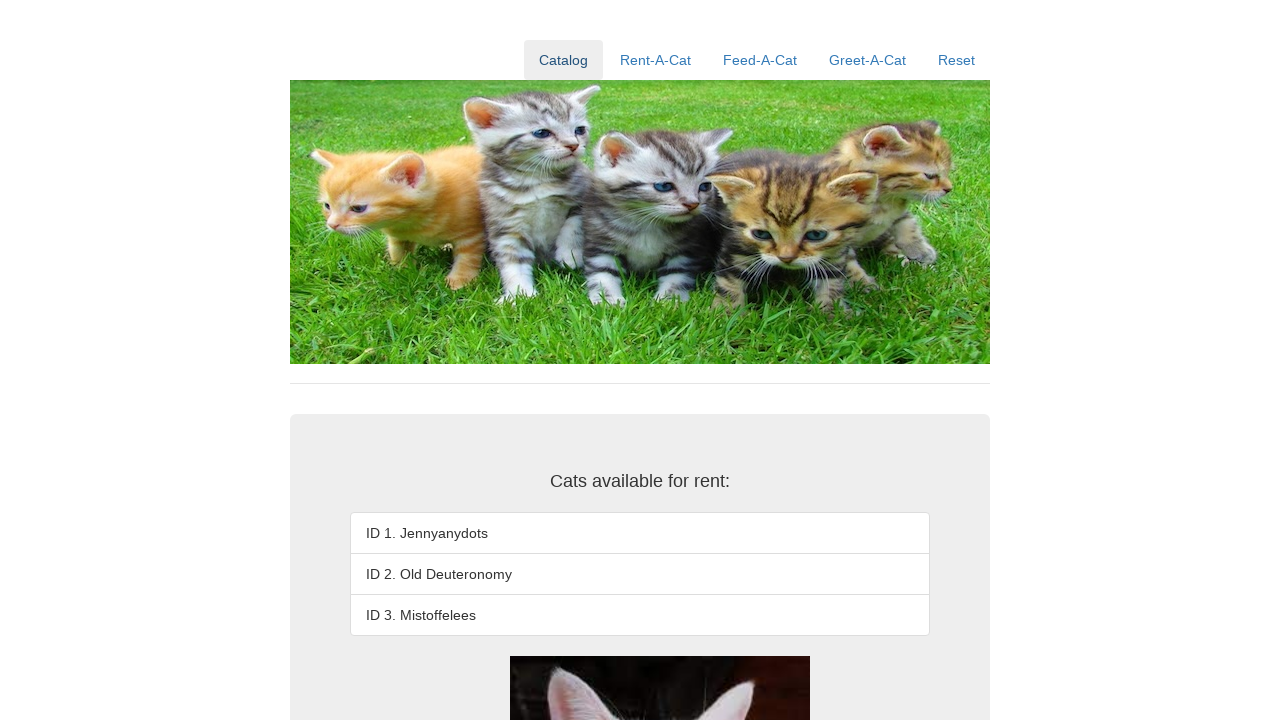

Verified third cat name is 'ID 3. Mistoffelees'
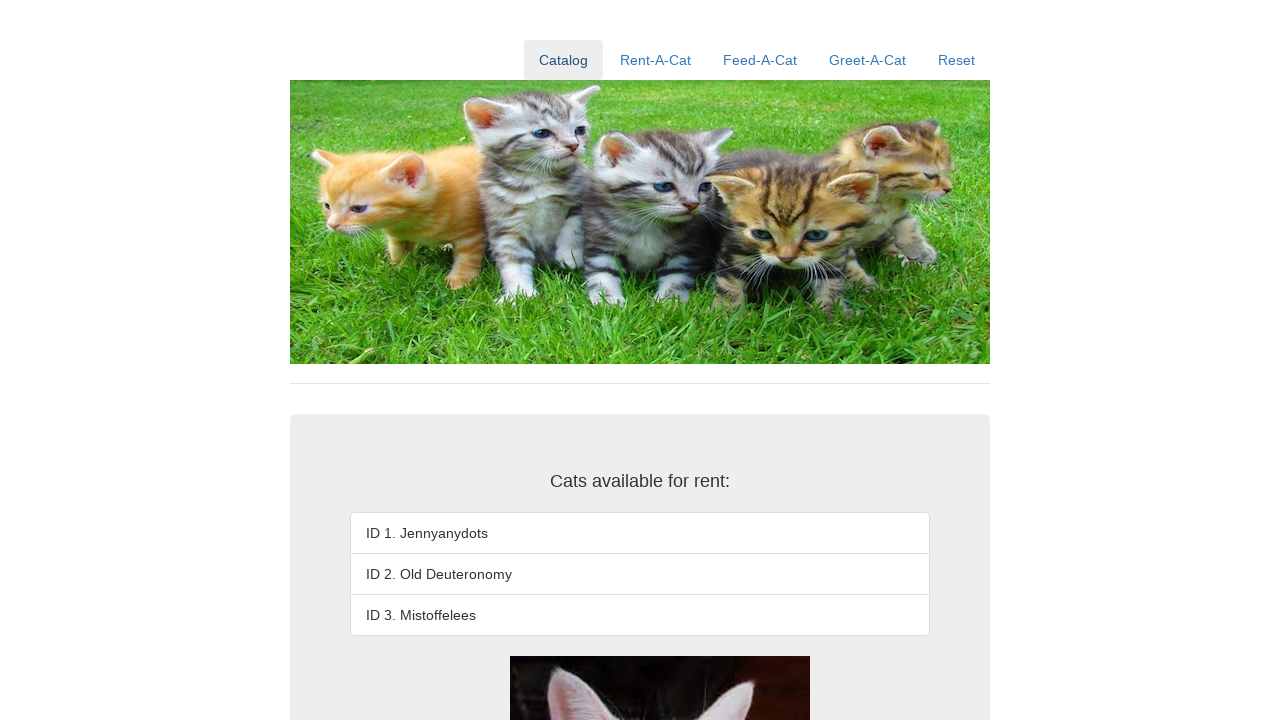

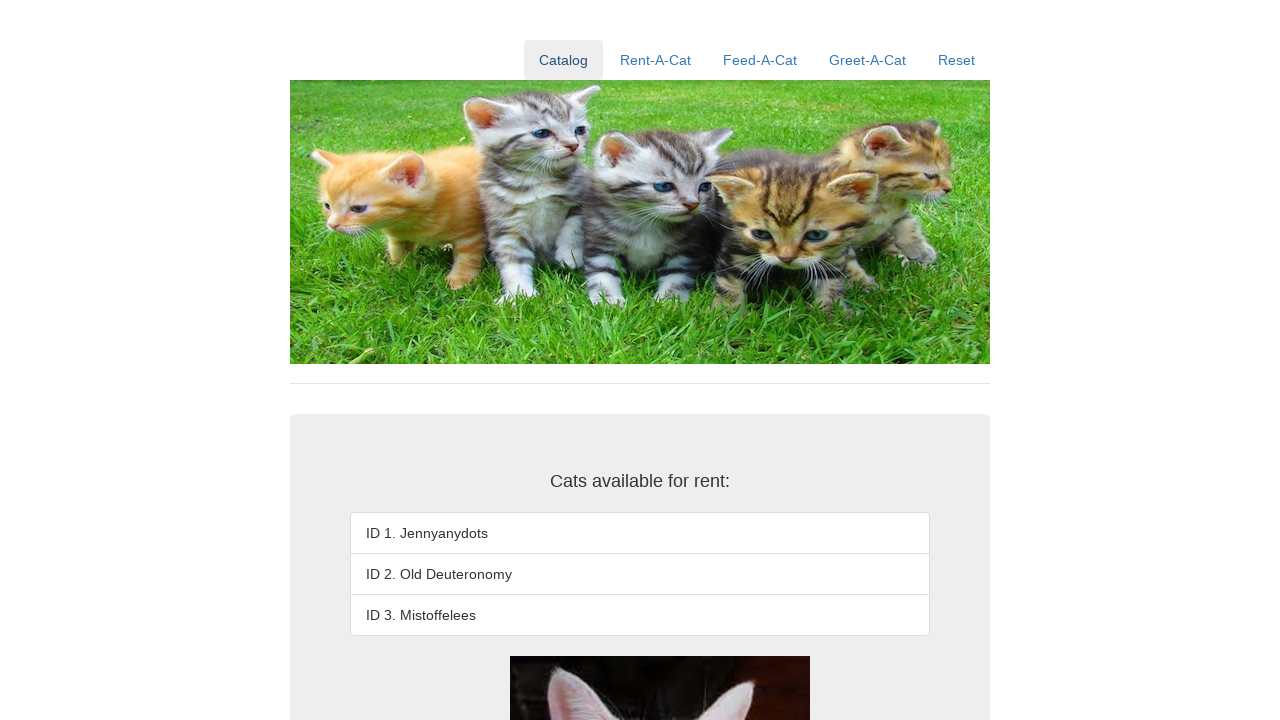